Tests dynamic loading functionality by clicking the Start button and verifying that "Hello World!" text becomes visible after loading completes

Starting URL: https://automationfc.github.io/dynamic-loading/

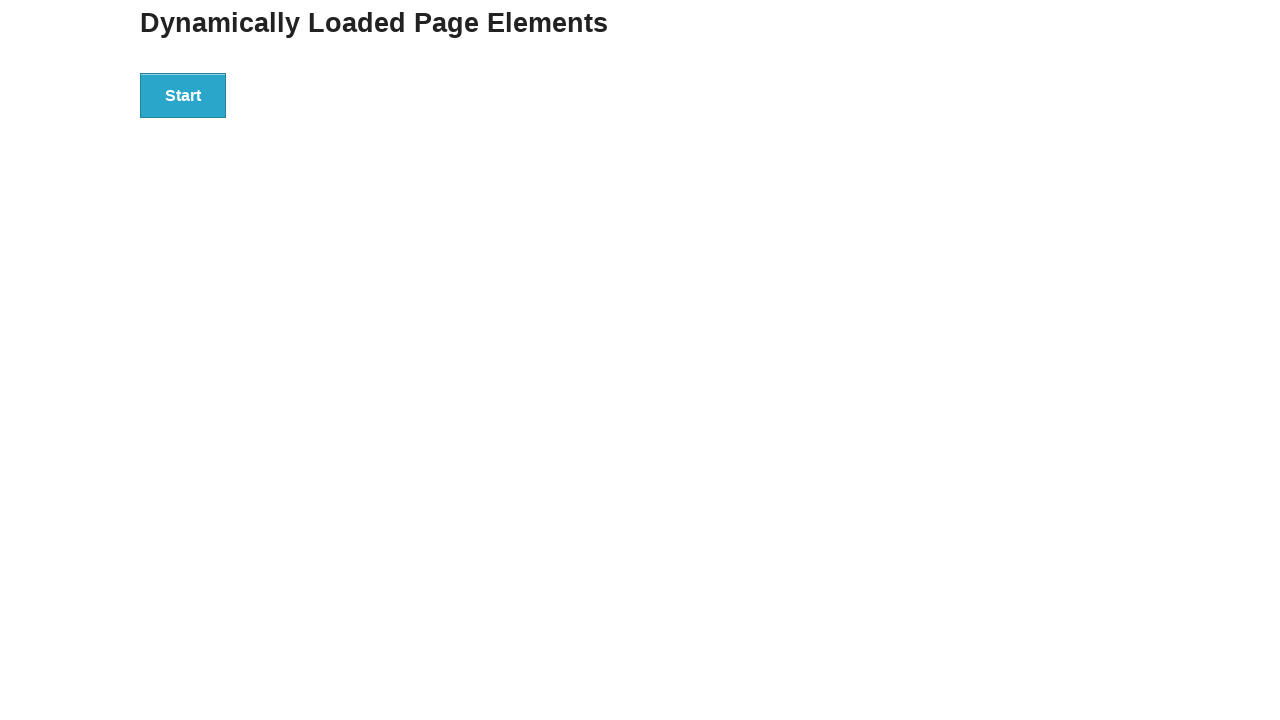

Clicked the Start button to initiate dynamic loading at (183, 95) on xpath=//*[text()='Start']
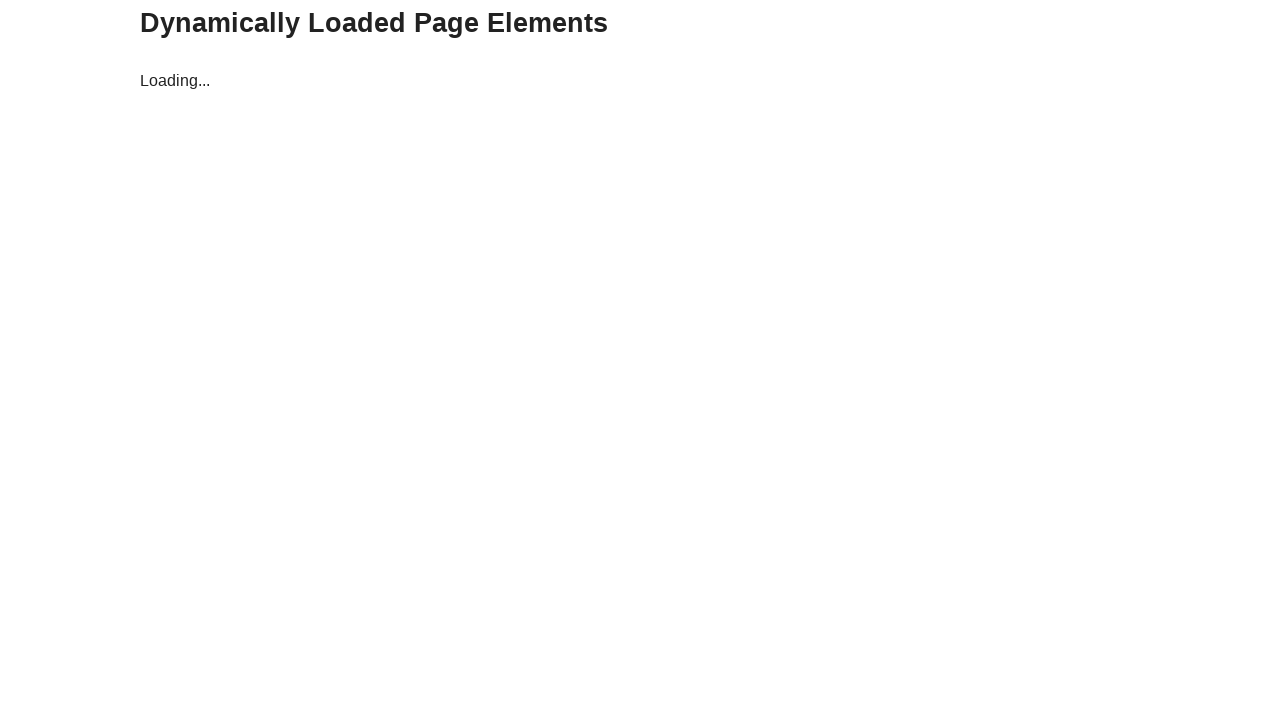

Waited for 'Hello World!' text to become visible (loading completed)
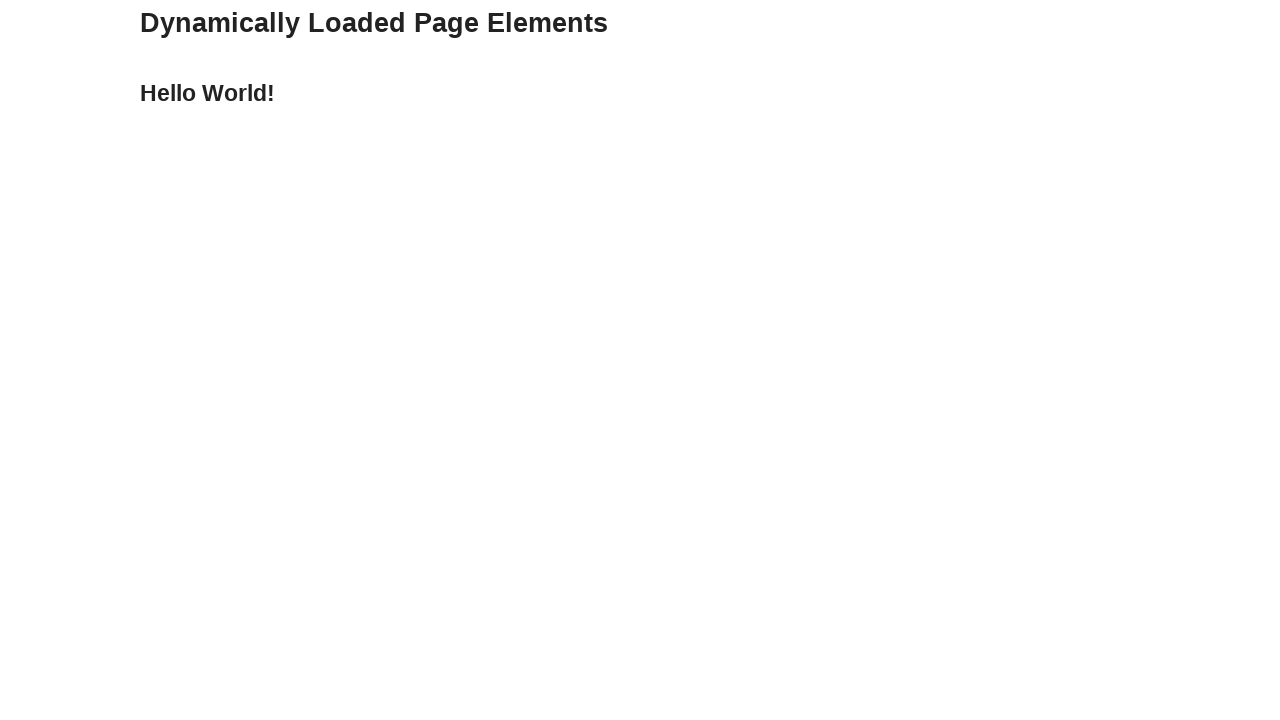

Verified that 'Hello World!' text is visible on the page
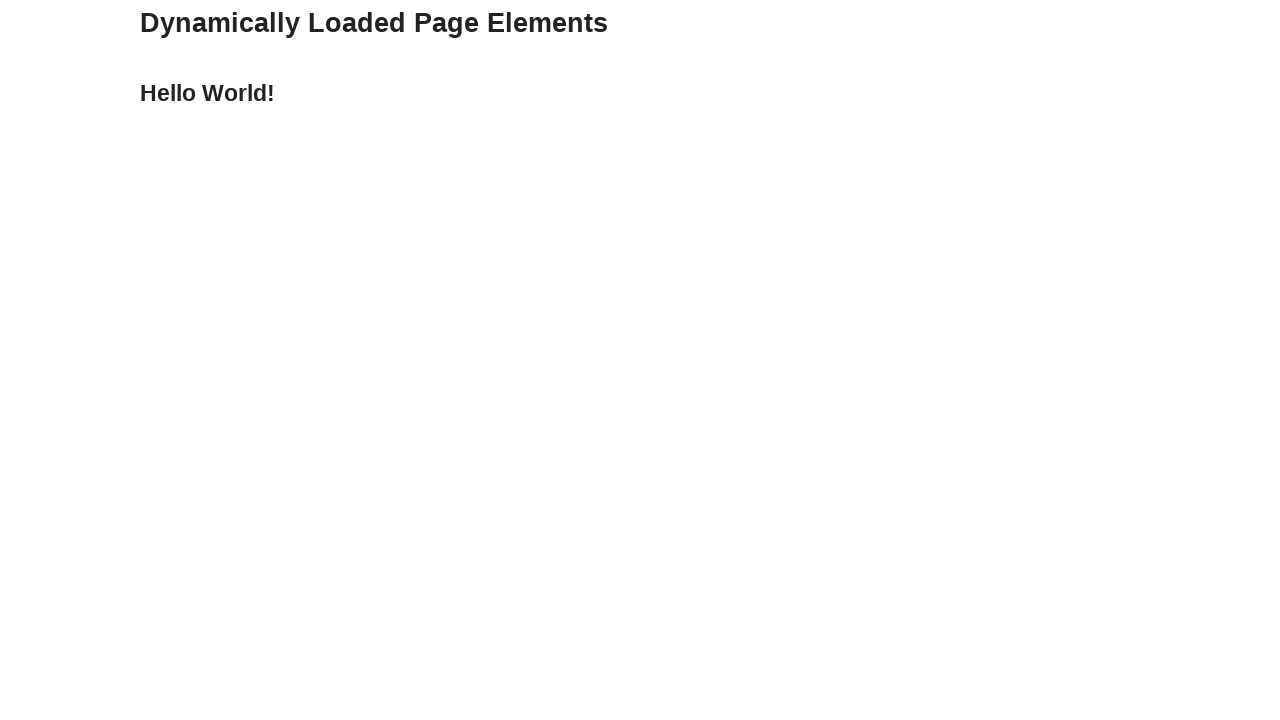

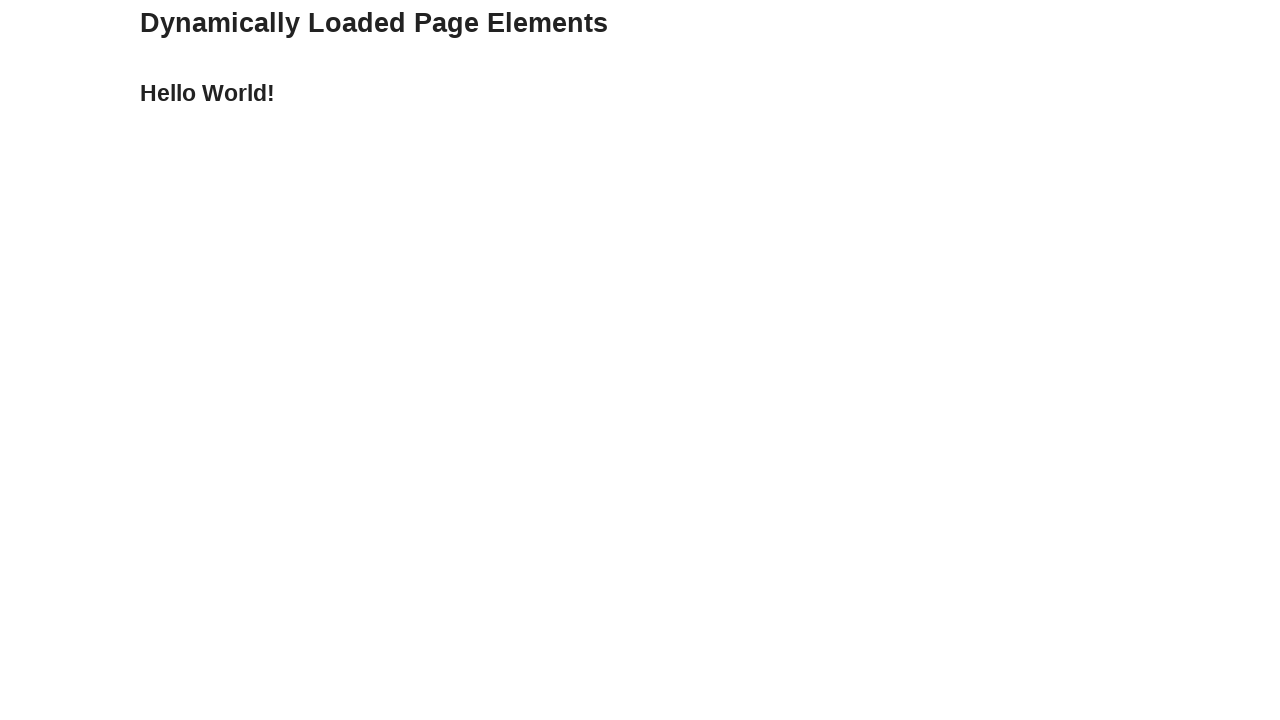